Navigates to GitHub homepage and verifies the page loads by checking for the page title

Starting URL: https://github.com

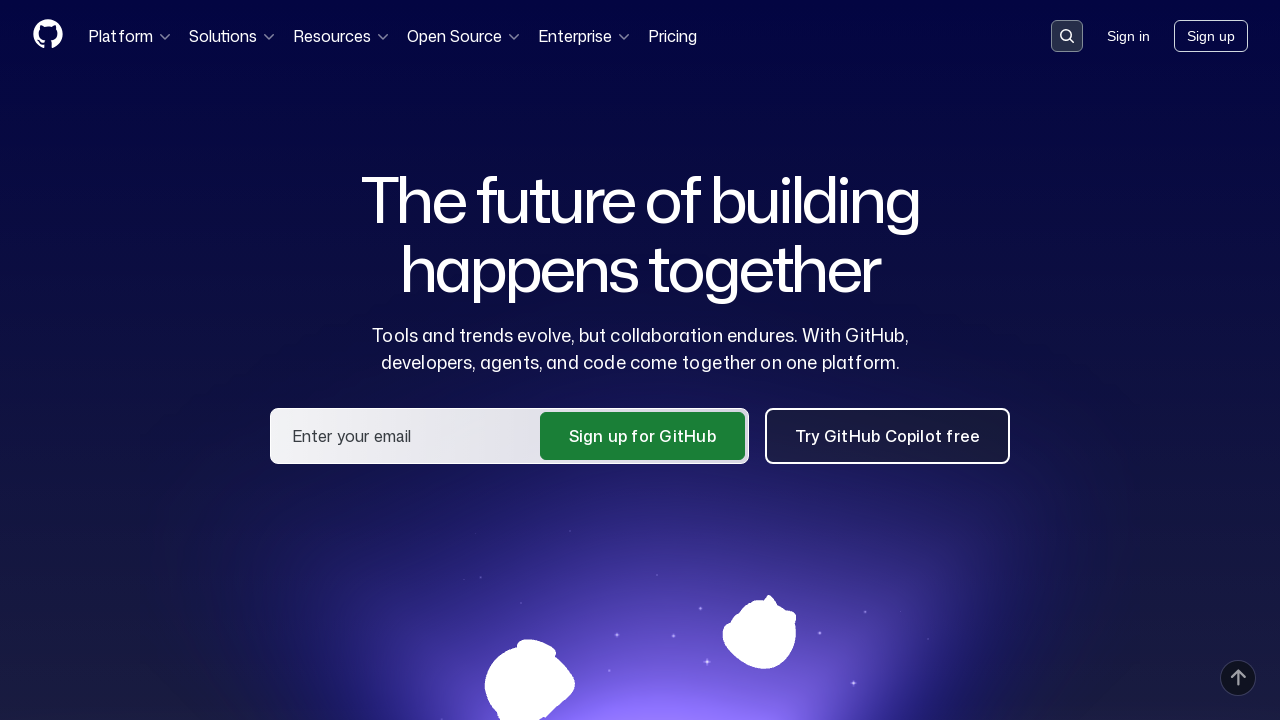

Navigated to GitHub homepage
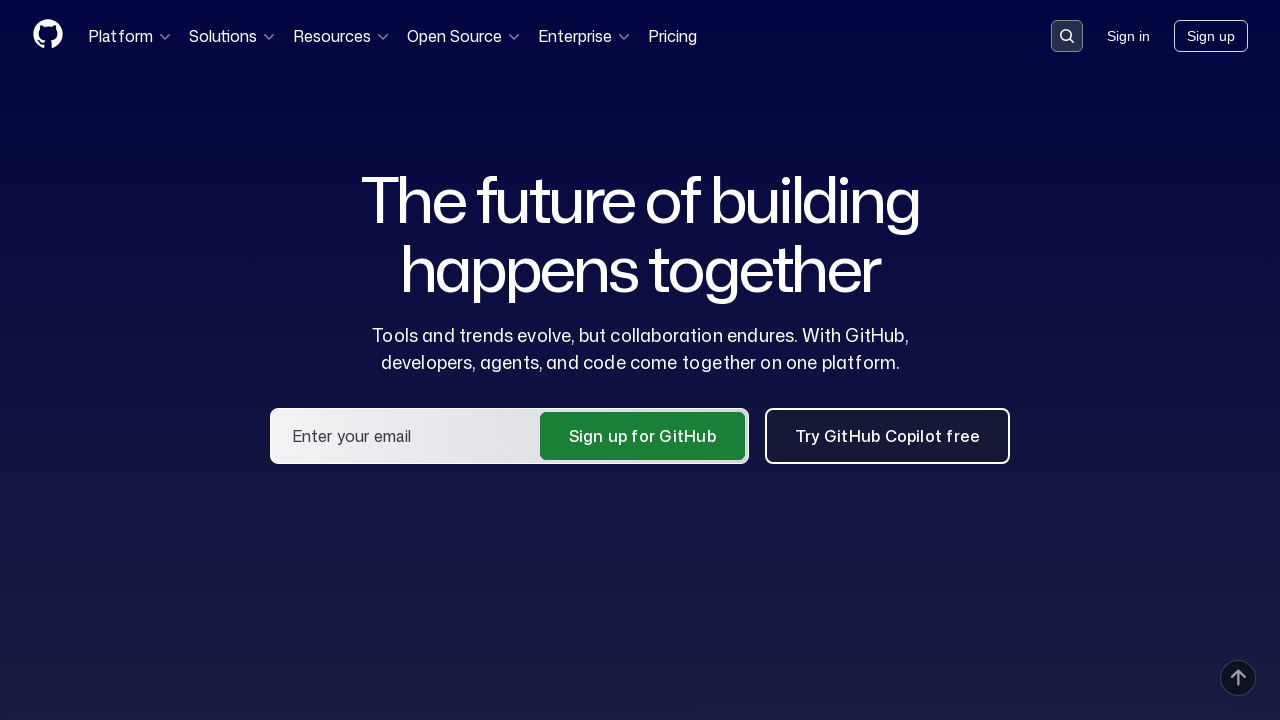

GitHub homepage loaded completely
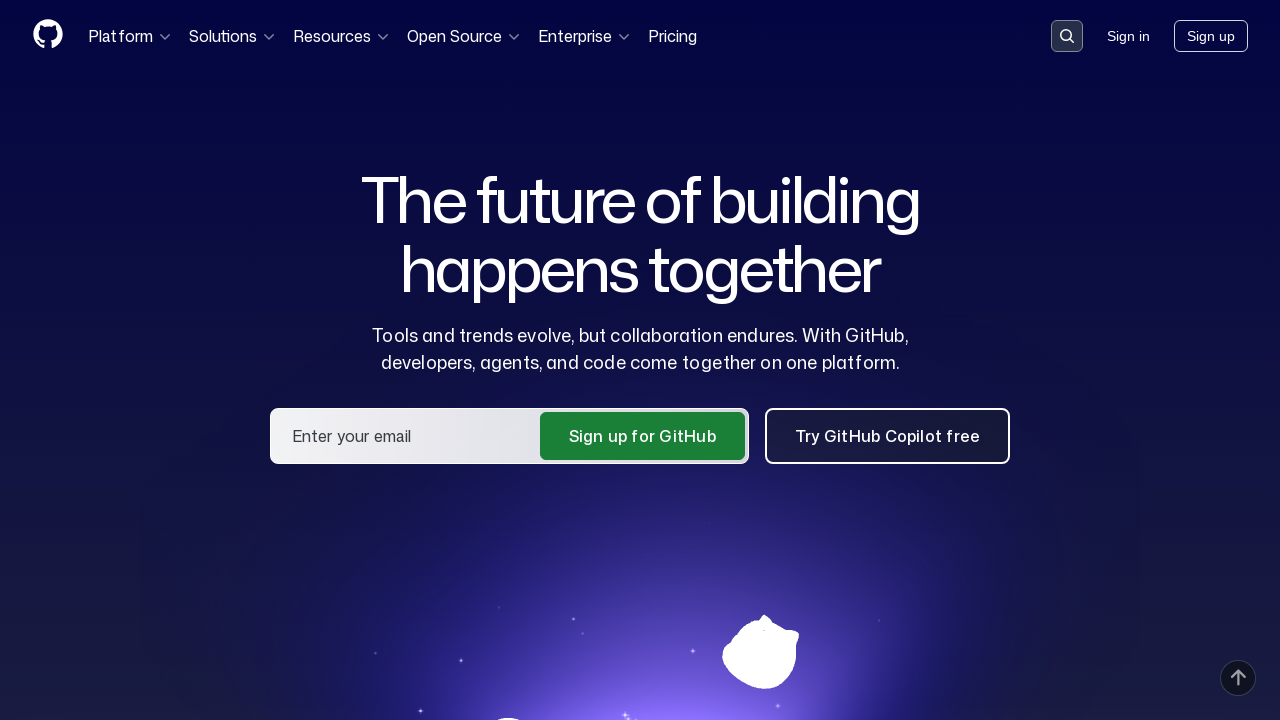

Verified page title contains 'GitHub'
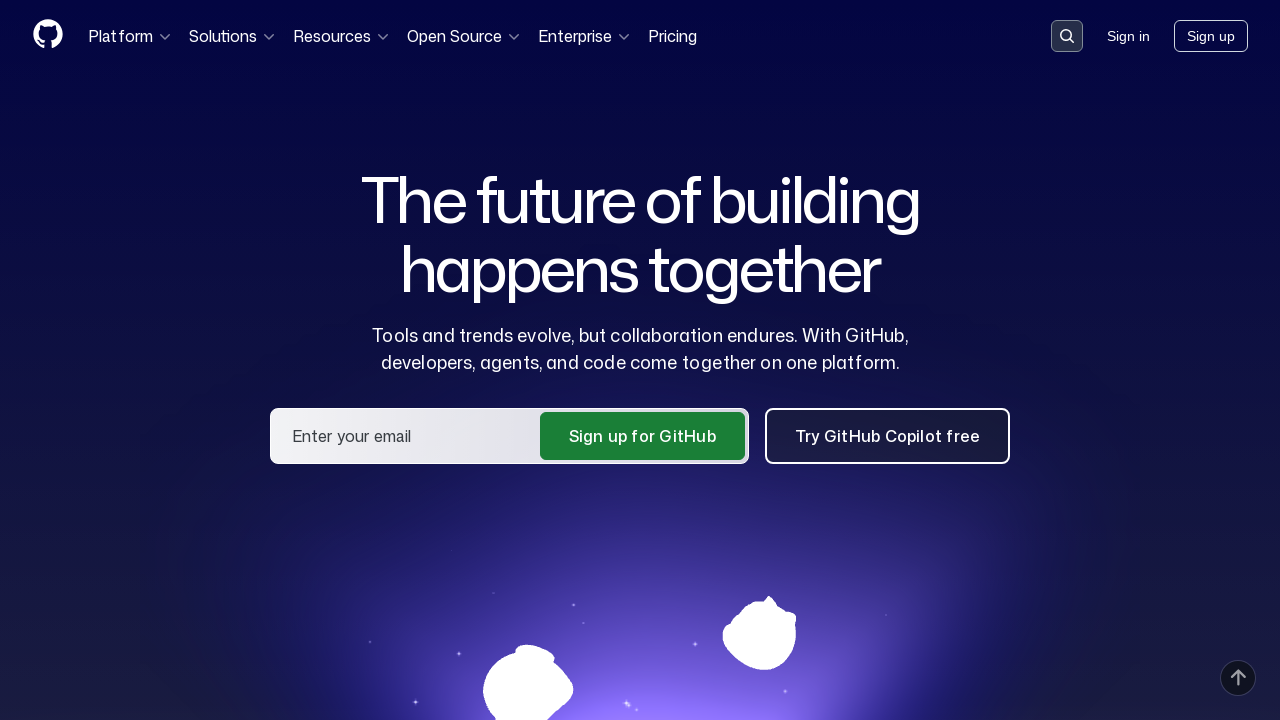

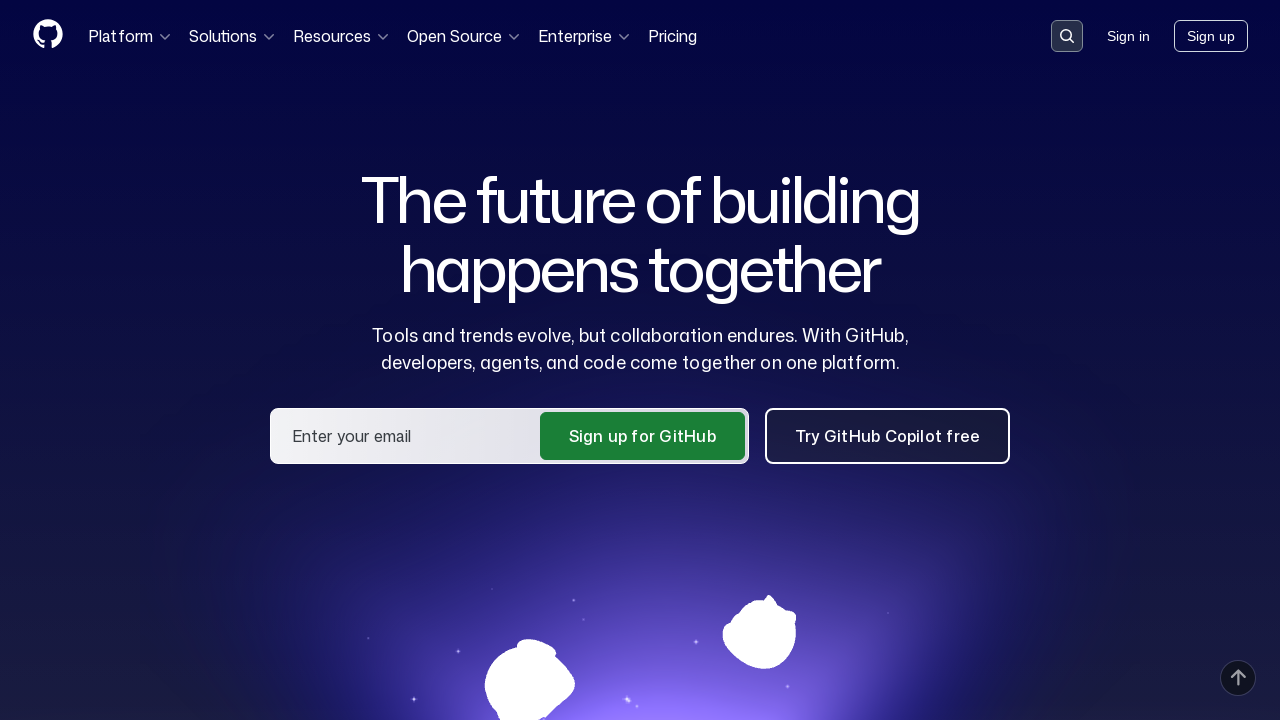